Attempts to interact with the Gallery element when it's missing to verify proper error handling

Starting URL: https://the-internet.herokuapp.com/disappearing_elements

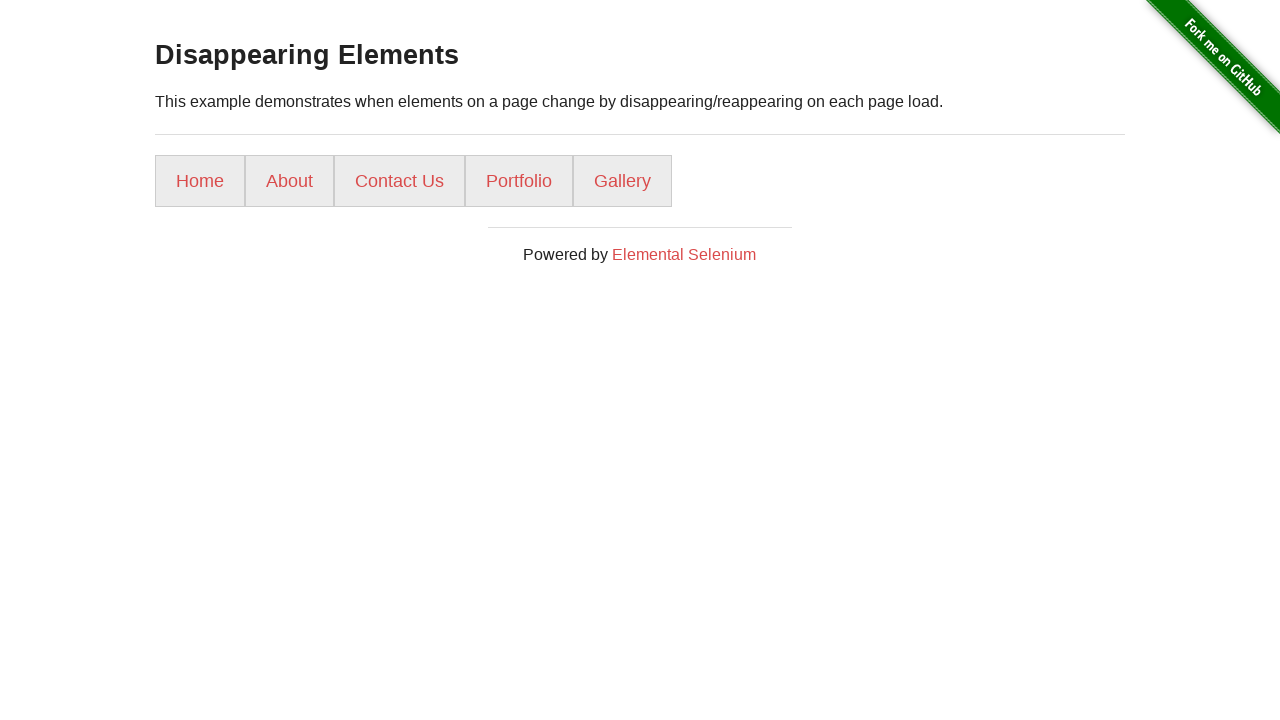

Reloaded the page to refresh menu elements
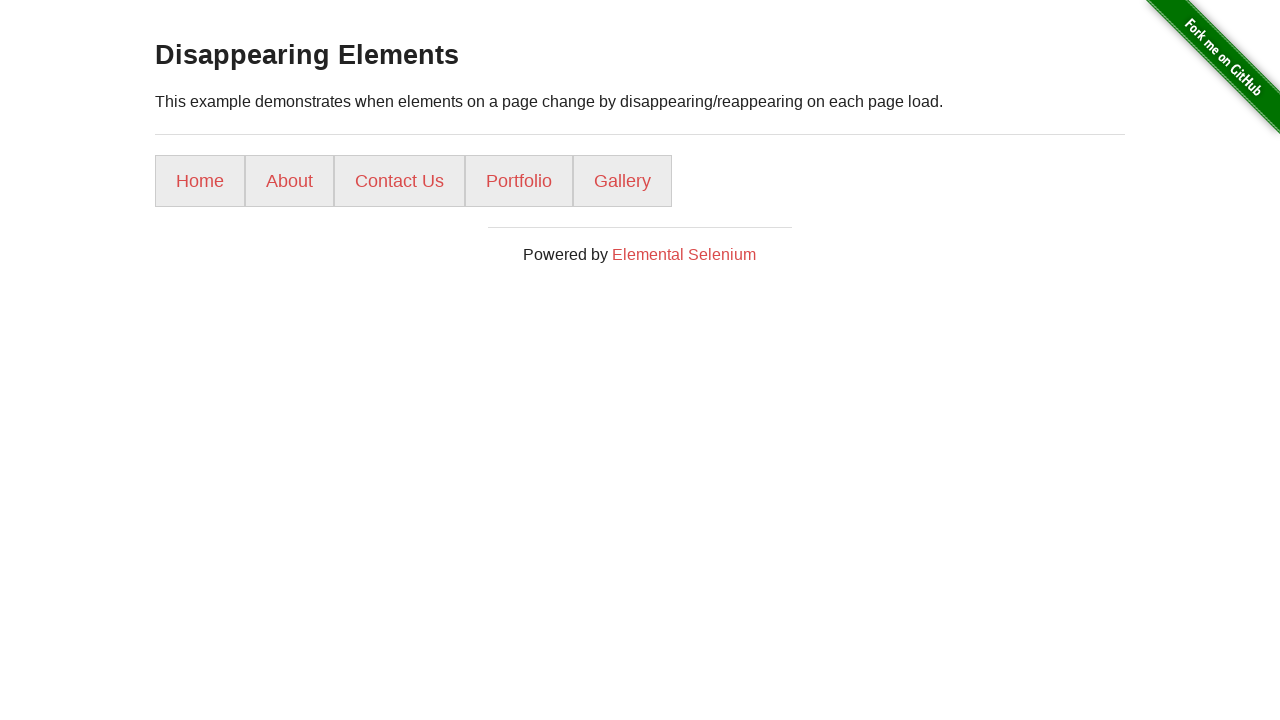

Queried menu items, found 5 elements
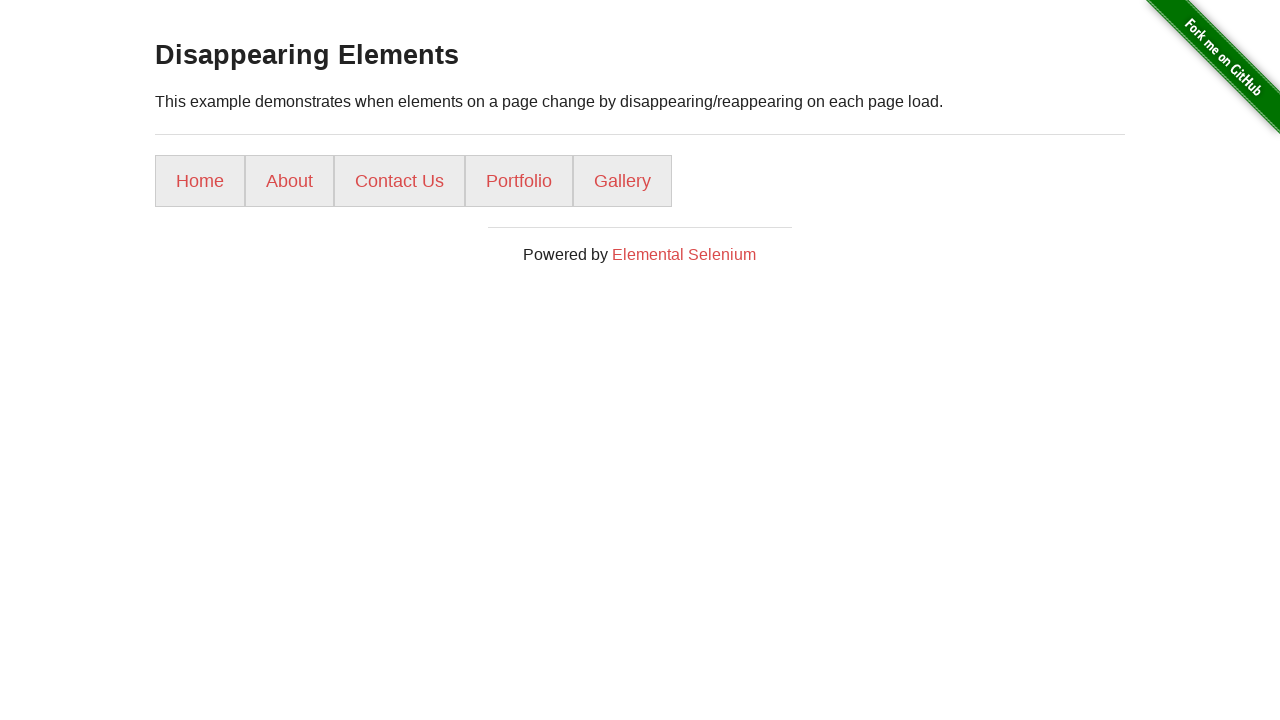

Reloaded the page to refresh menu elements
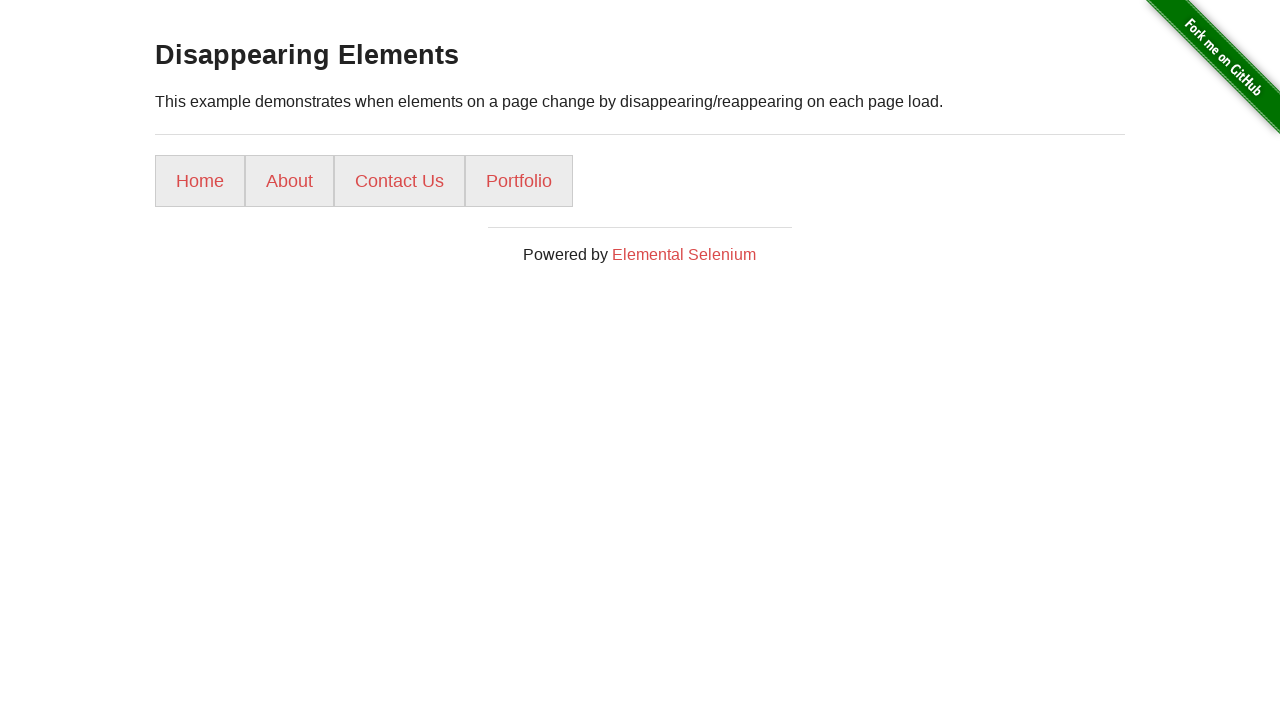

Queried menu items, found 4 elements
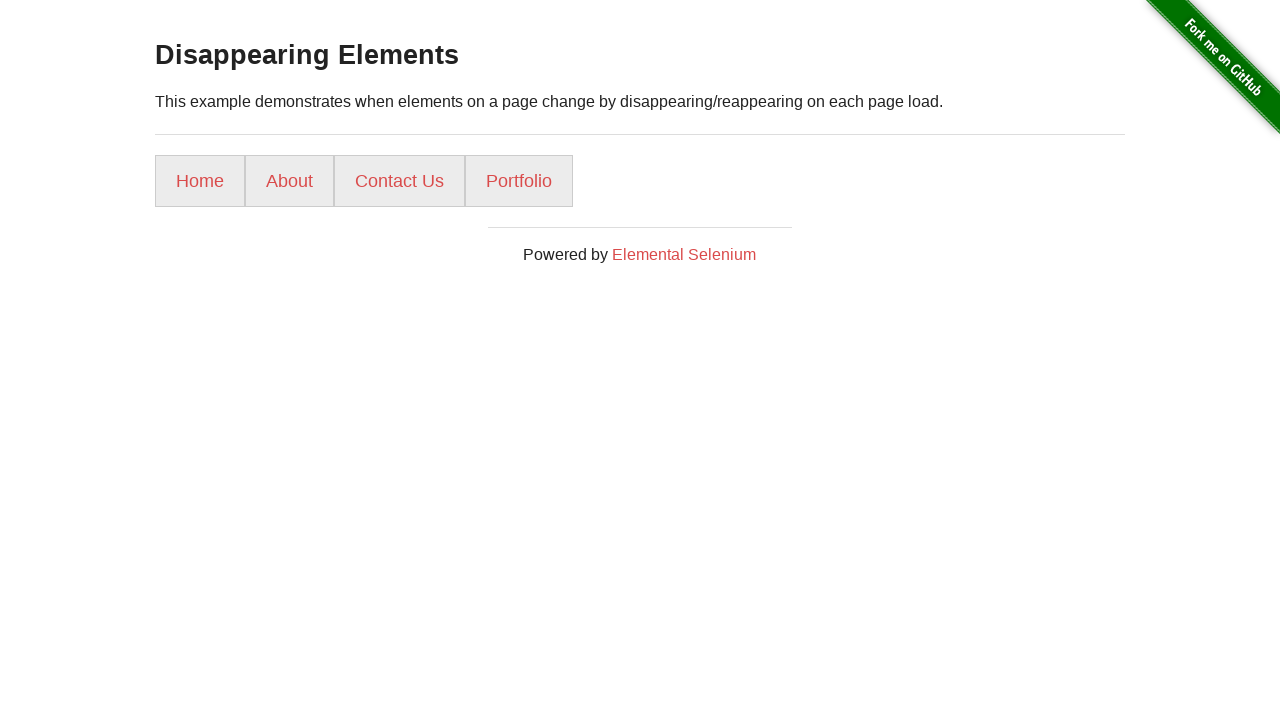

Gallery element not found as expected - error handling verified on text=Gallery
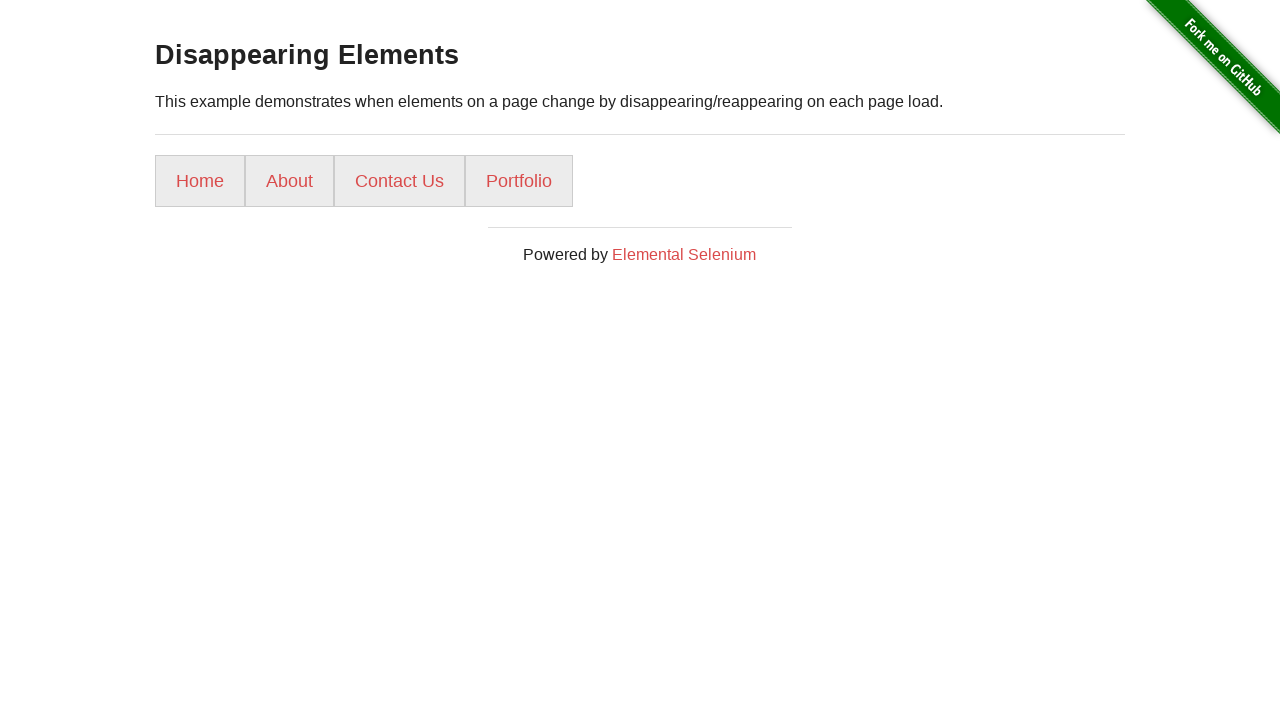

Verified that Gallery element was properly missing and error handling worked correctly
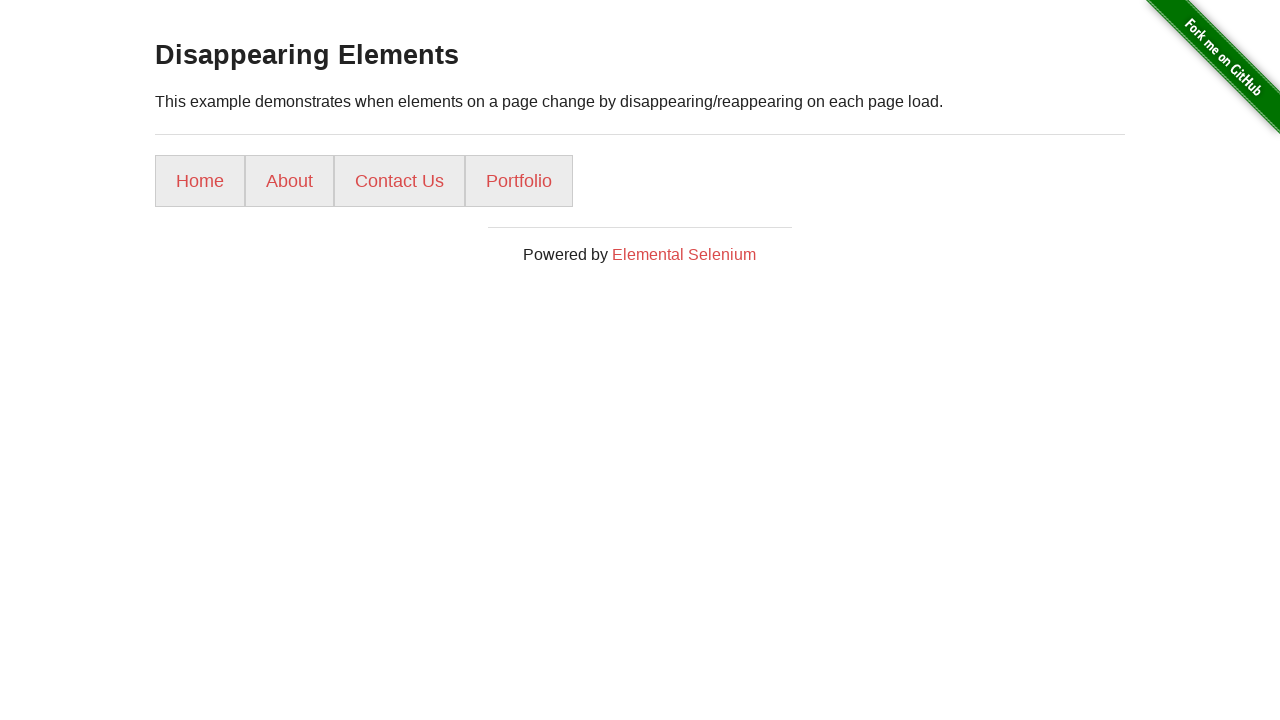

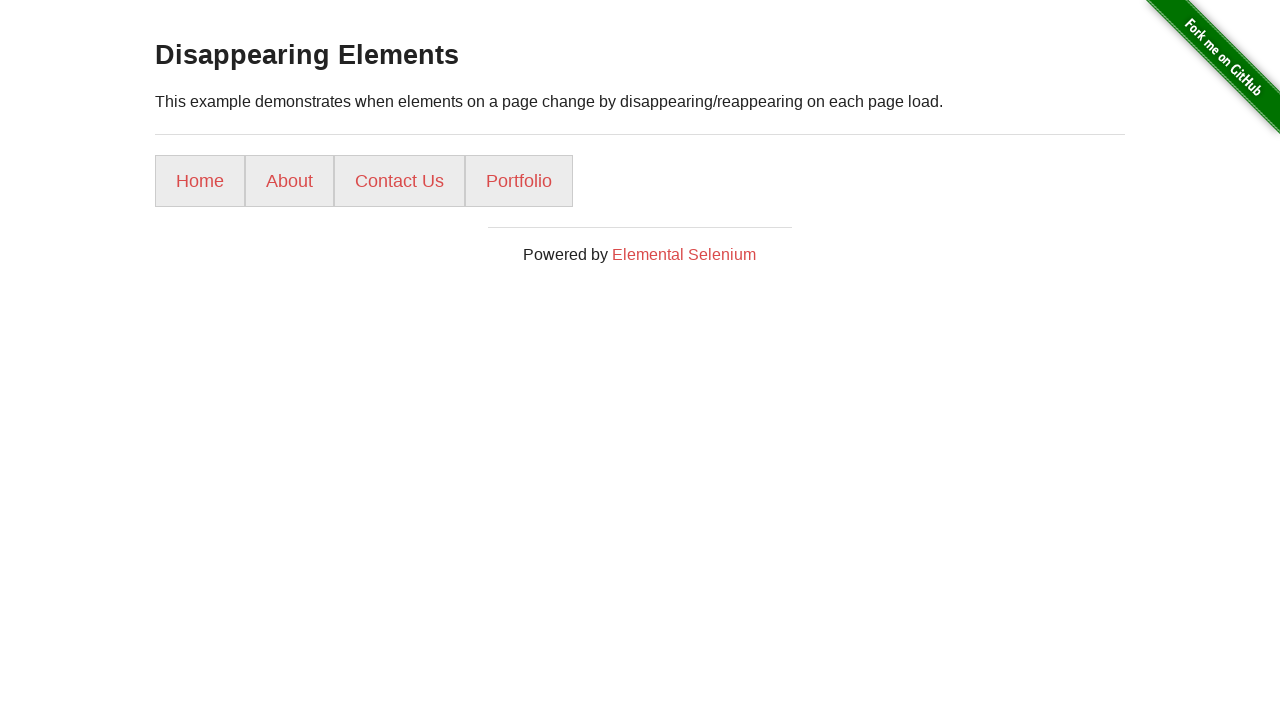